Verifies that the features section displays content related to "gestión" and "proyectos".

Starting URL: https://foco.mx

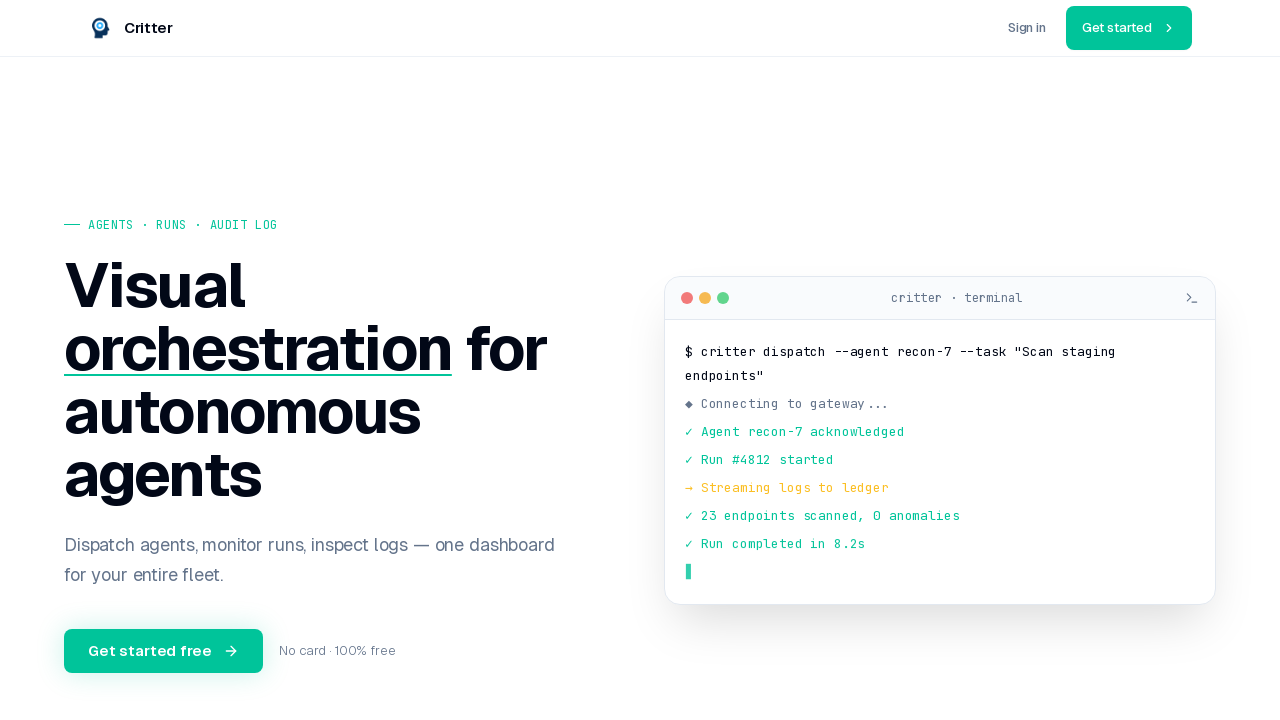

Waited for page load state
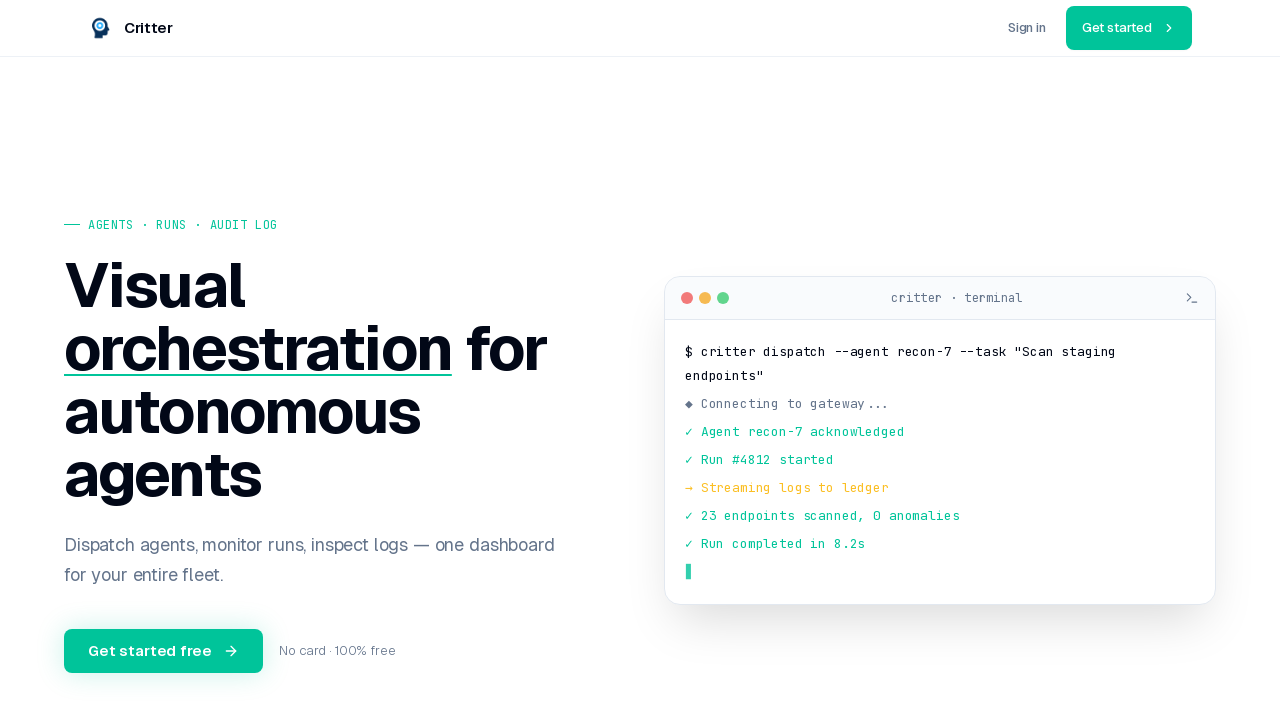

Body element is visible
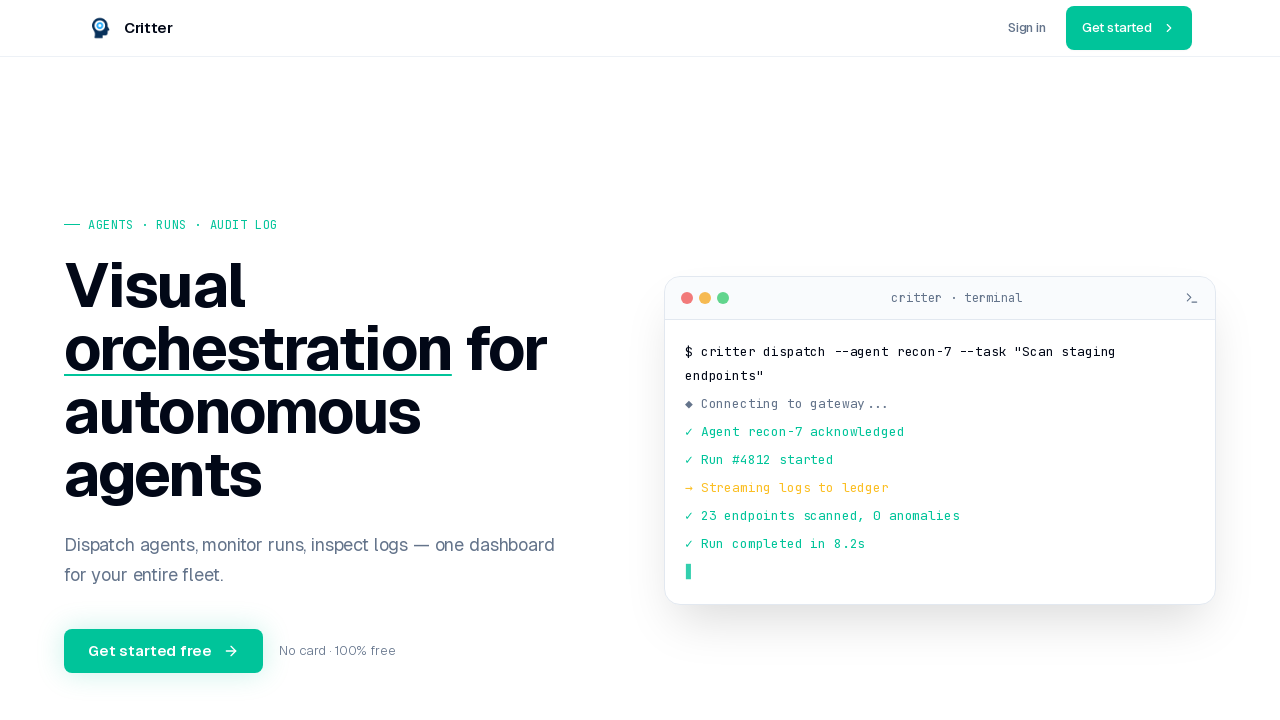

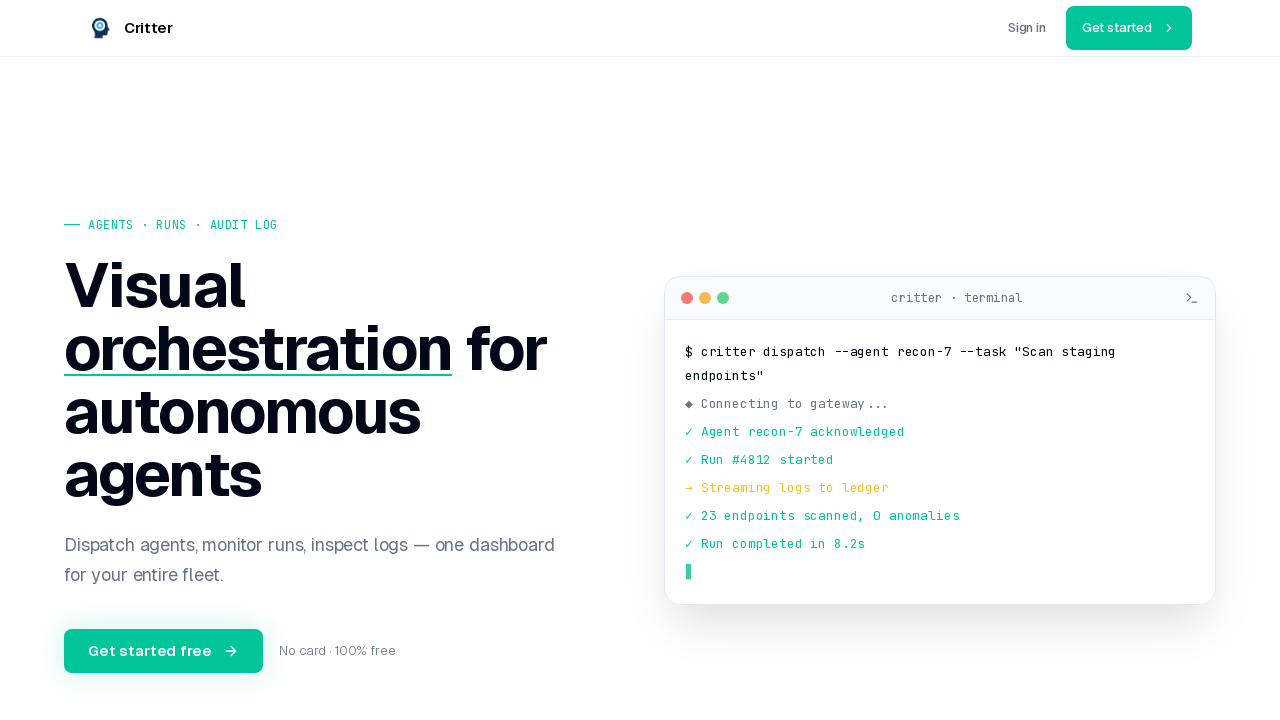